Tests keyboard input events by sending individual keys and key combinations (CTRL+A, CTRL+C) to the page

Starting URL: https://www.training-support.net/selenium/input-events

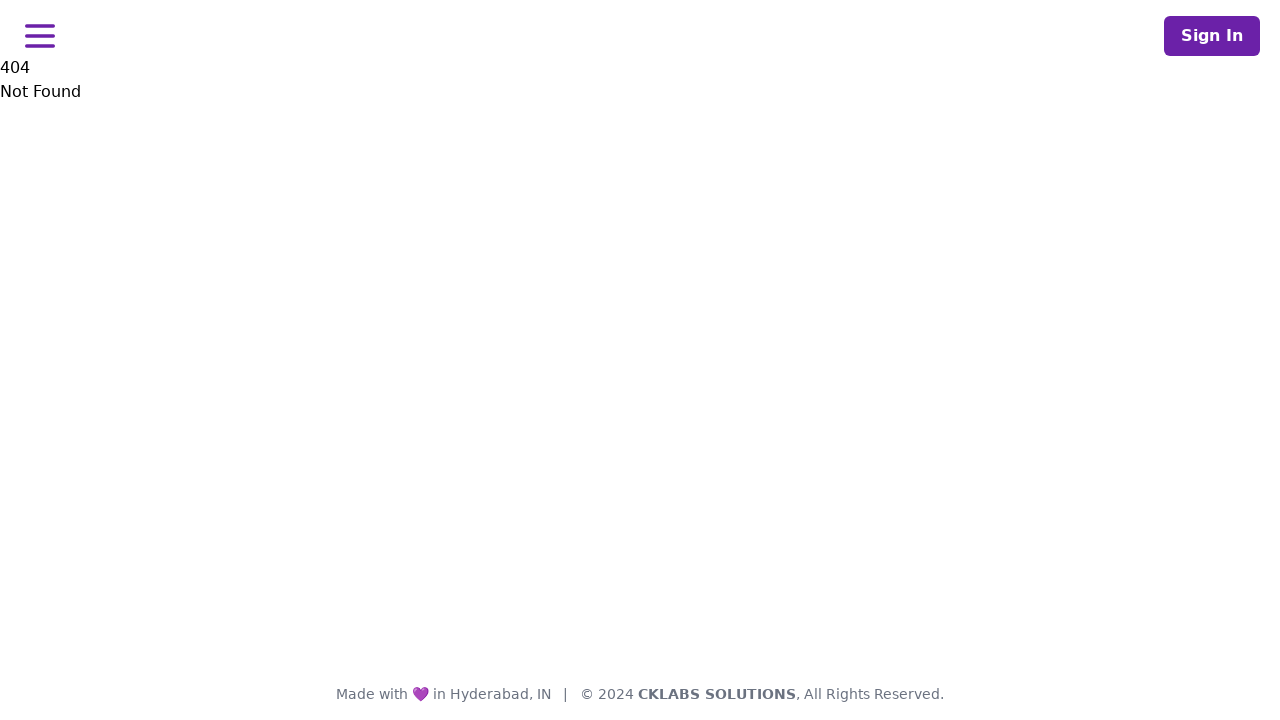

Pressed 'K' key
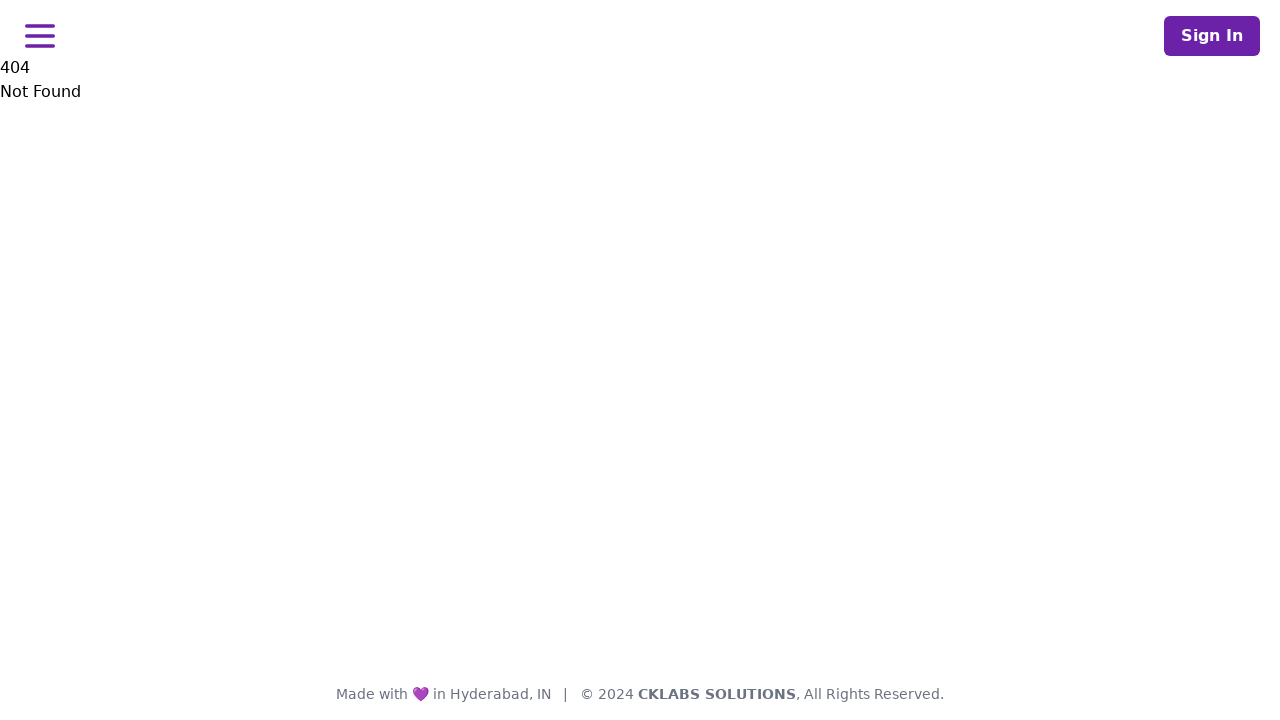

Pressed down Control key
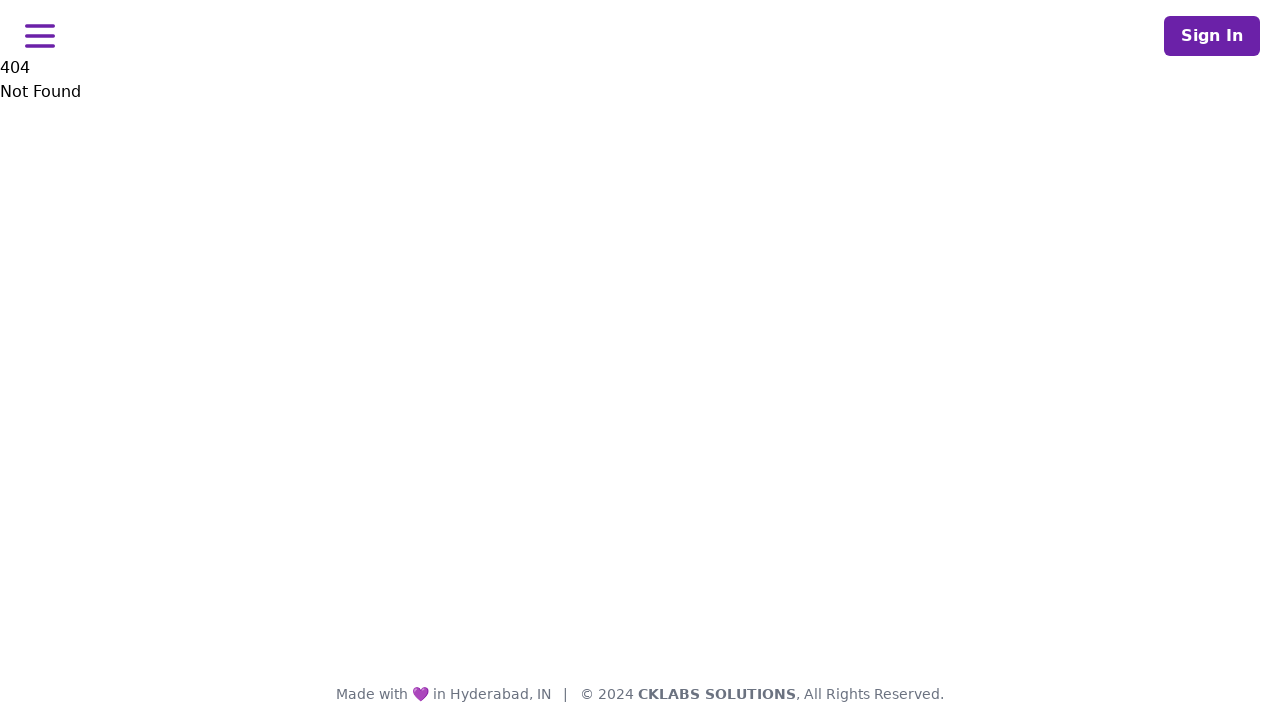

Pressed 'a' key (CTRL+A to select all)
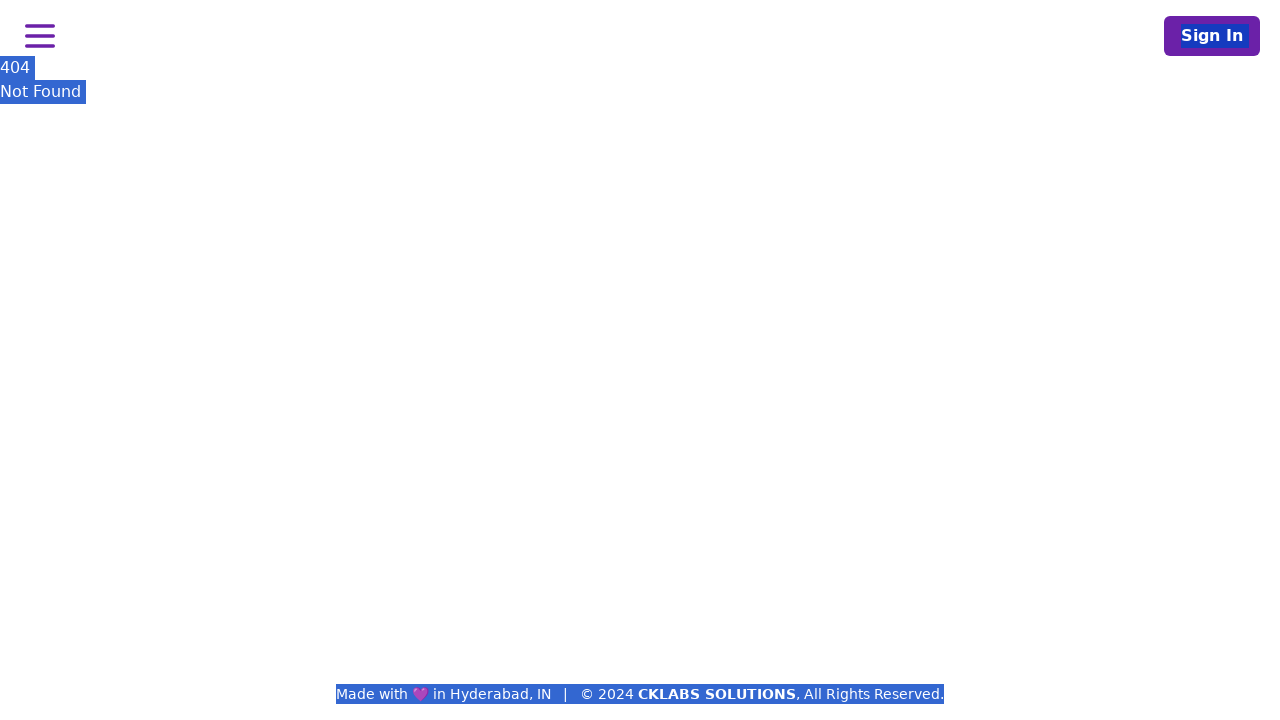

Pressed 'c' key (CTRL+C to copy)
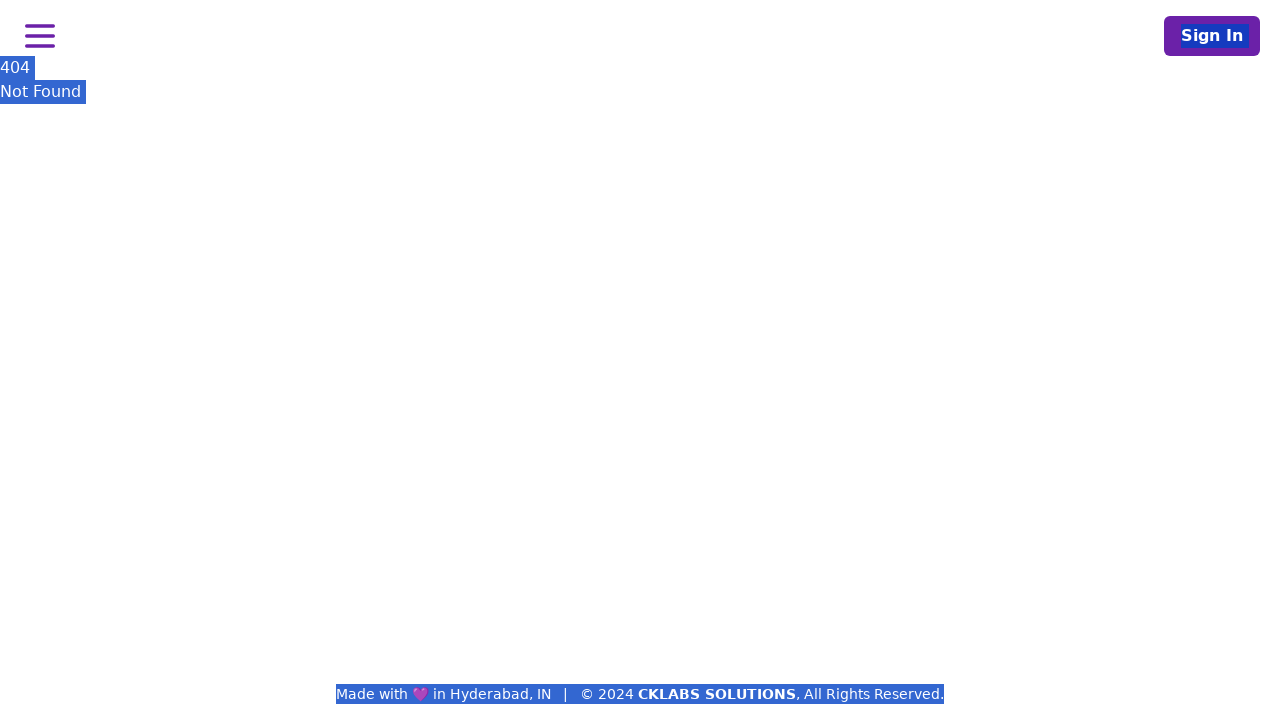

Released Control key
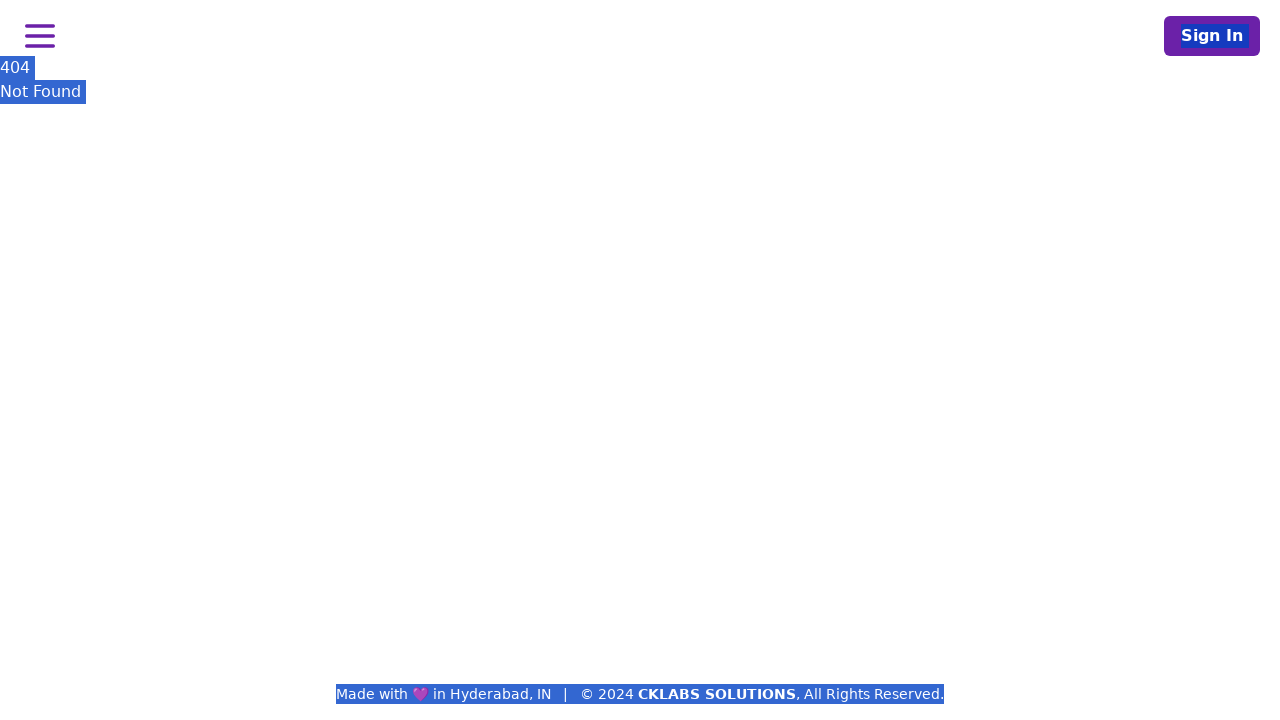

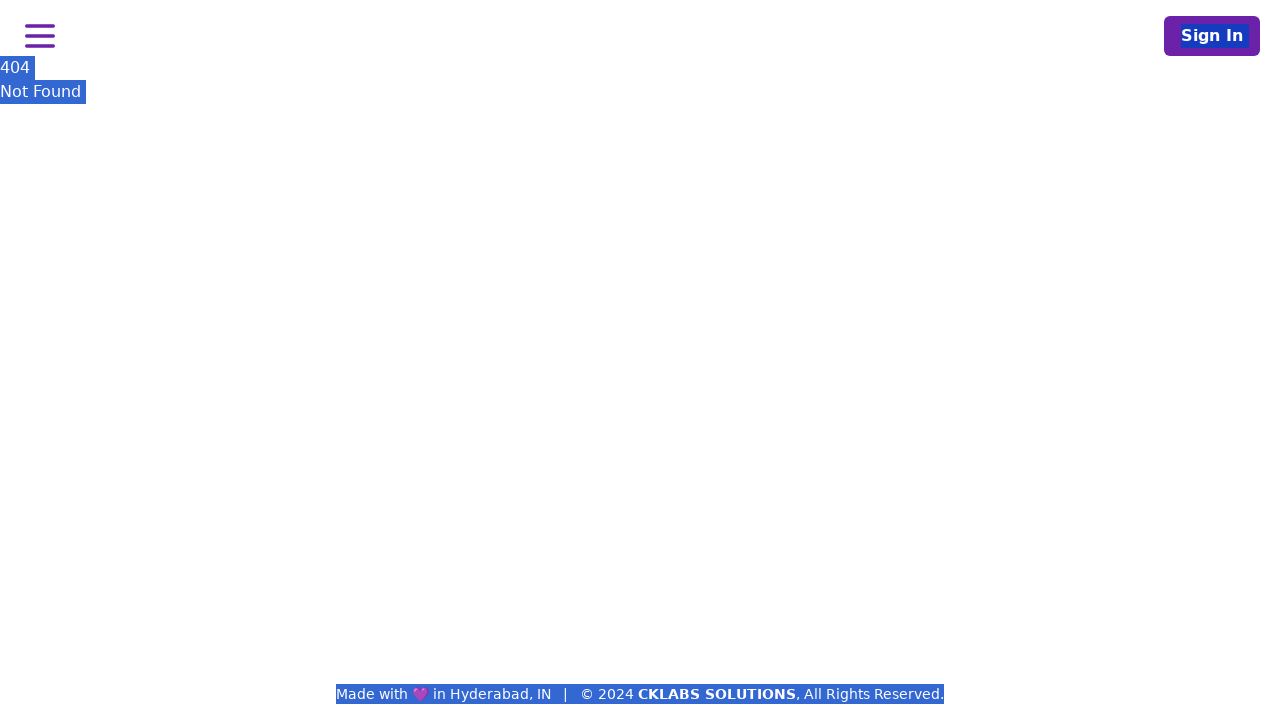